Tests file upload functionality by selecting a file using the file input, clicking the upload button, and verifying the "File Uploaded!" confirmation text is displayed.

Starting URL: https://the-internet.herokuapp.com/upload

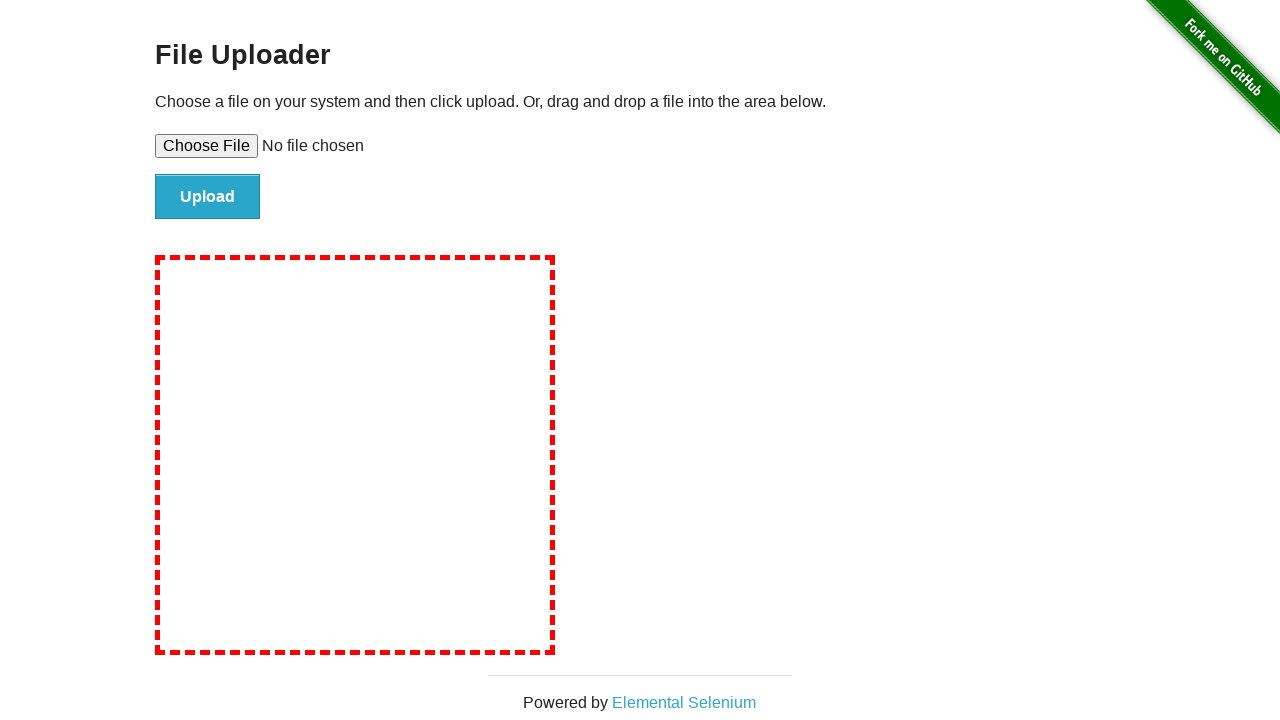

Selected test file using file input element
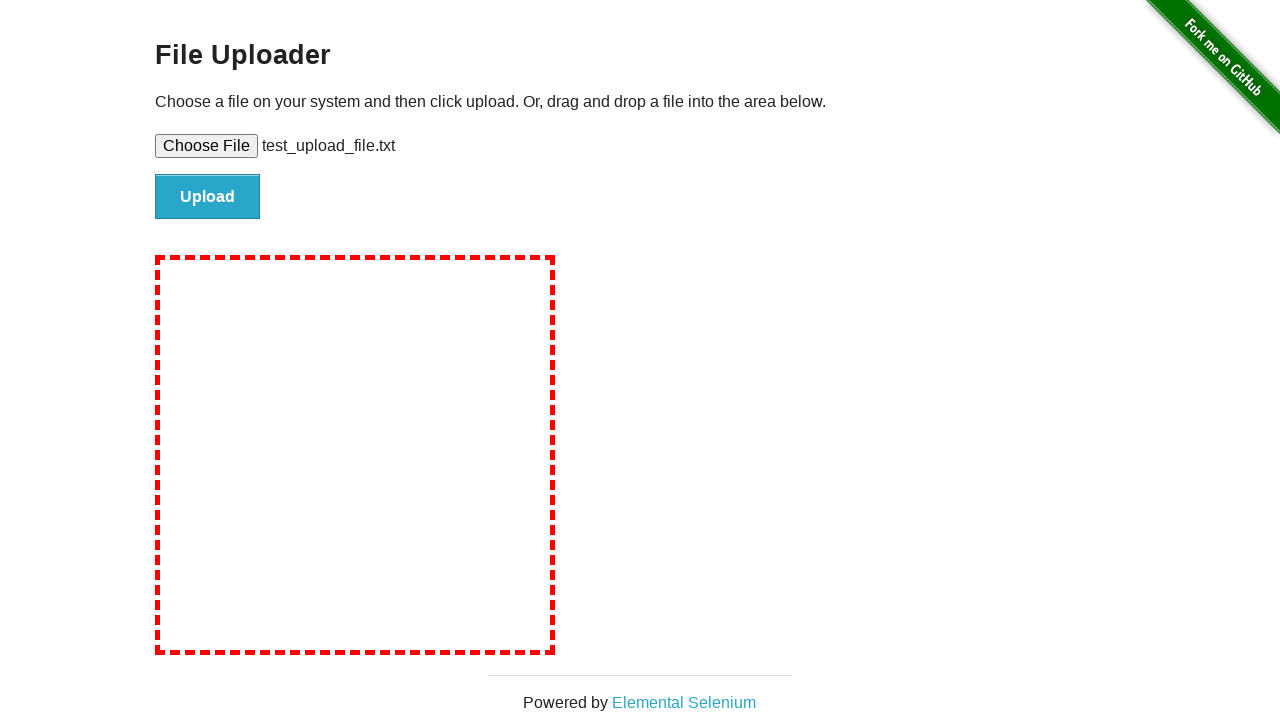

Clicked Upload button to submit file at (208, 197) on #file-submit
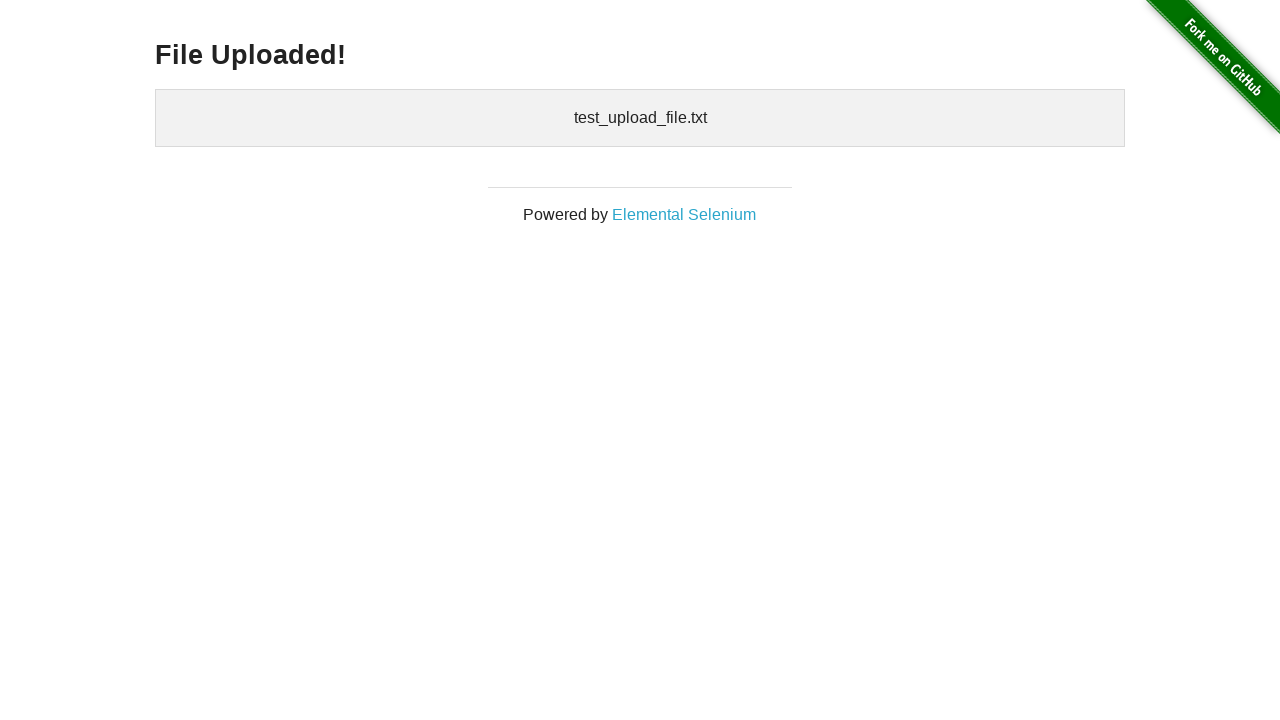

Waited for h3 confirmation element to load
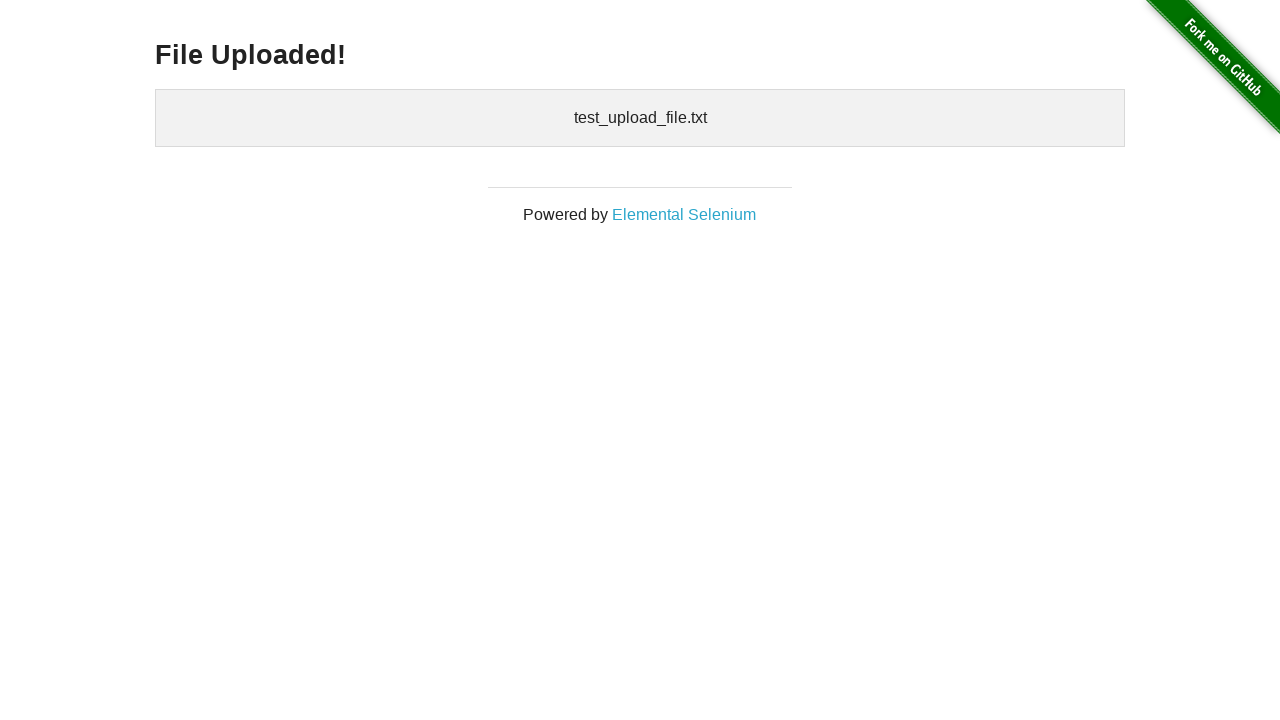

Verified 'File Uploaded!' confirmation text is visible
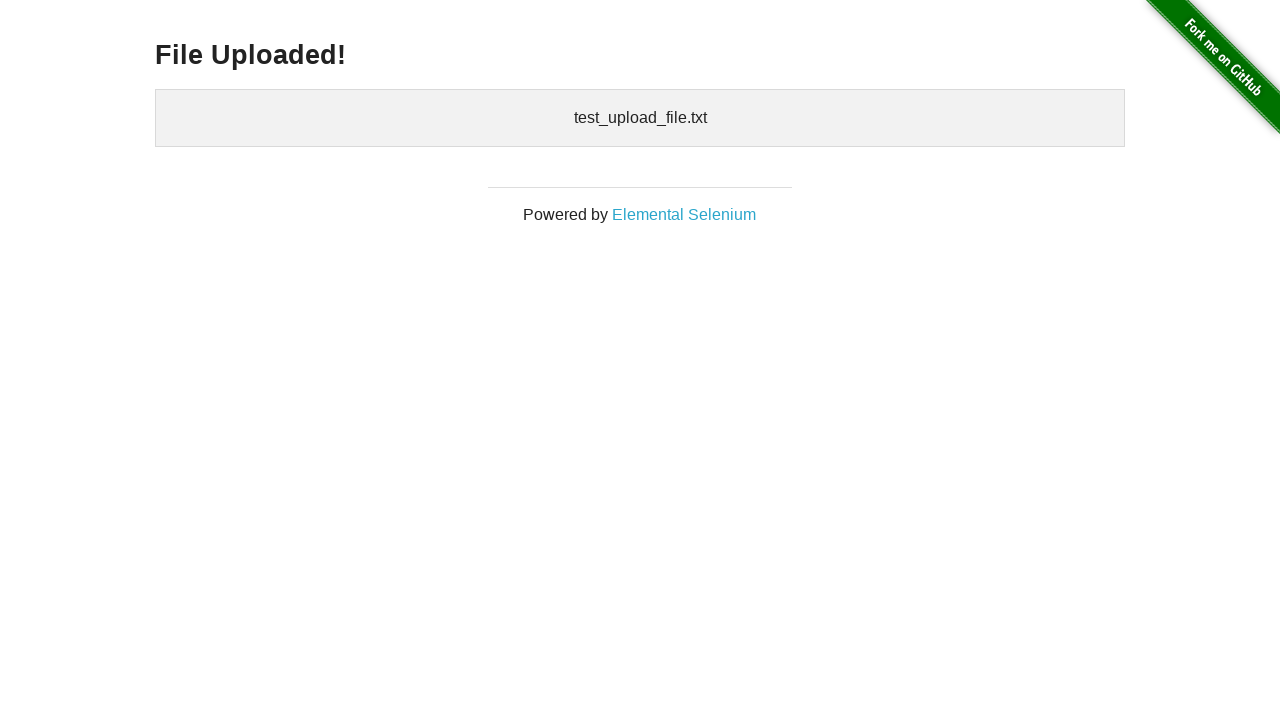

Cleaned up temporary test file
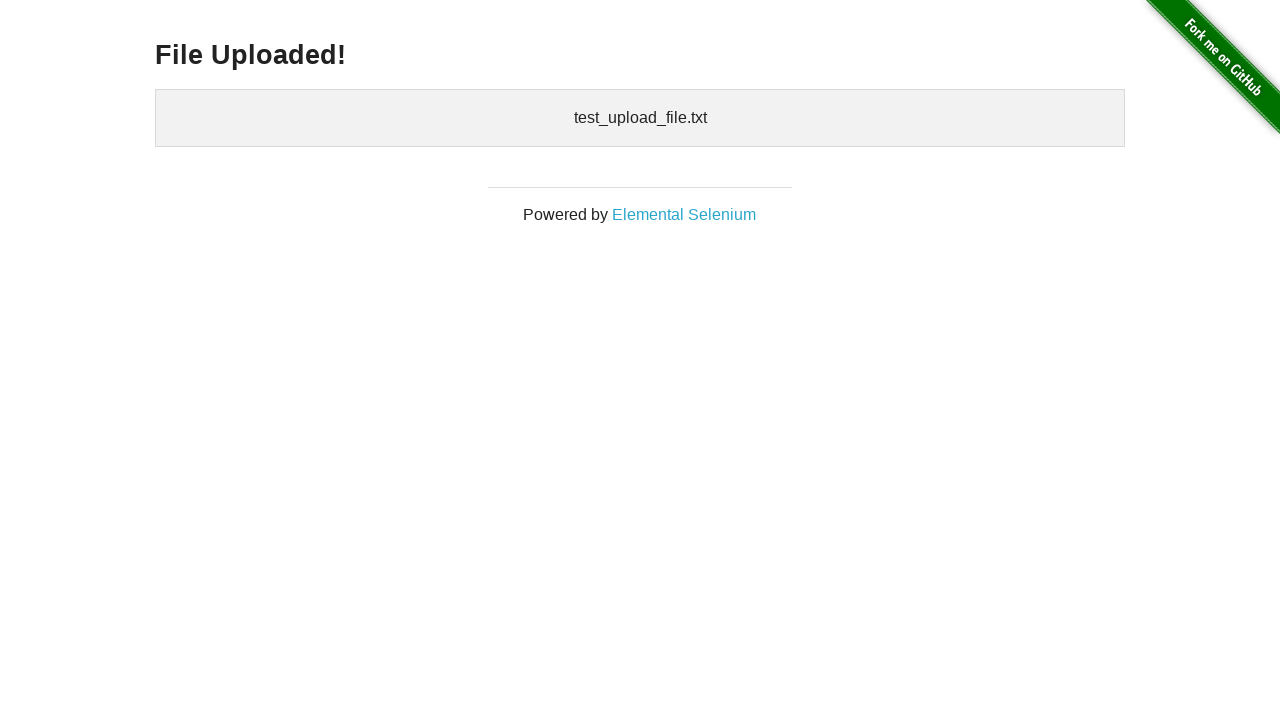

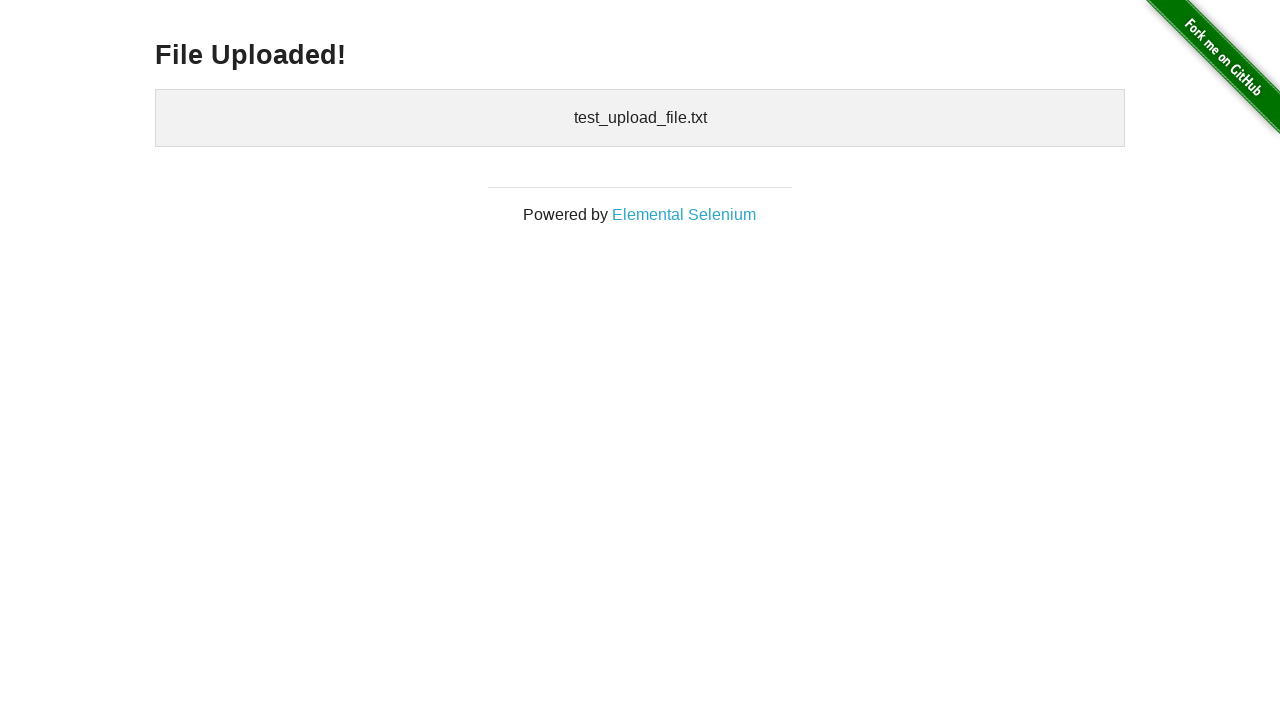